Tests that new todo items are appended to the bottom of the list and the count displays correctly.

Starting URL: https://demo.playwright.dev/todomvc

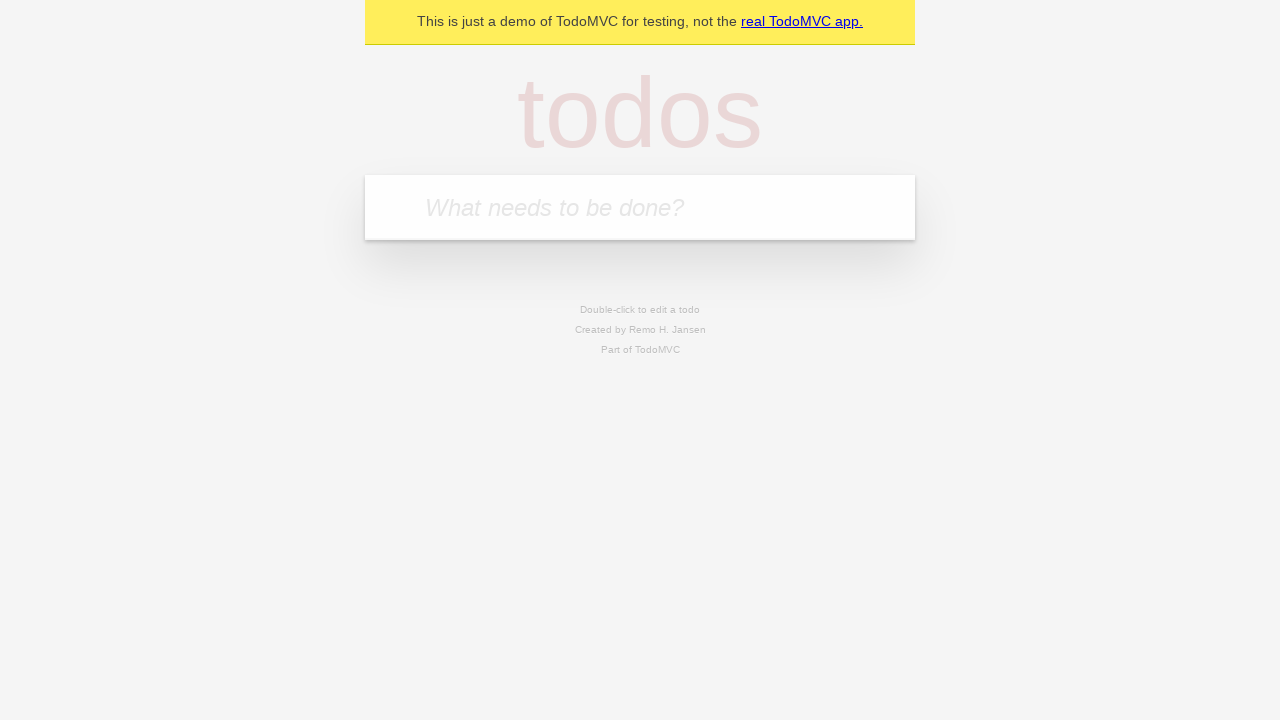

Located the 'What needs to be done?' input field
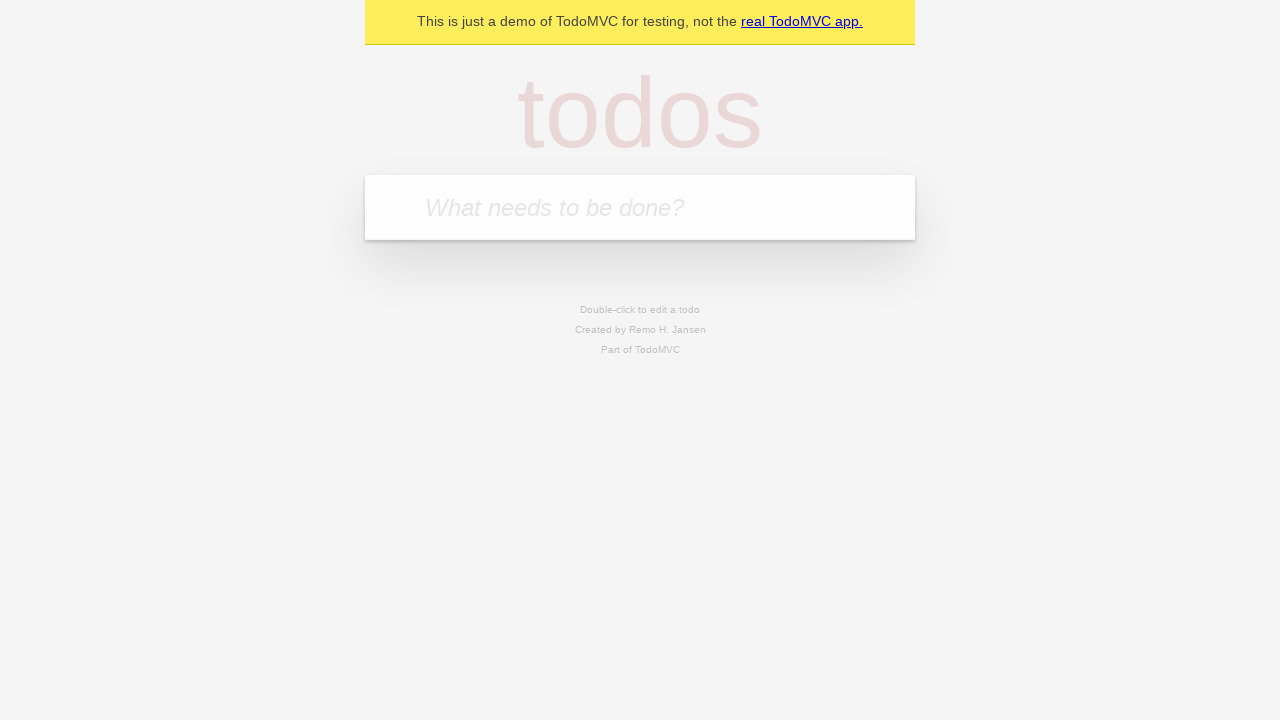

Filled first todo item 'buy some cheese' on internal:attr=[placeholder="What needs to be done?"i]
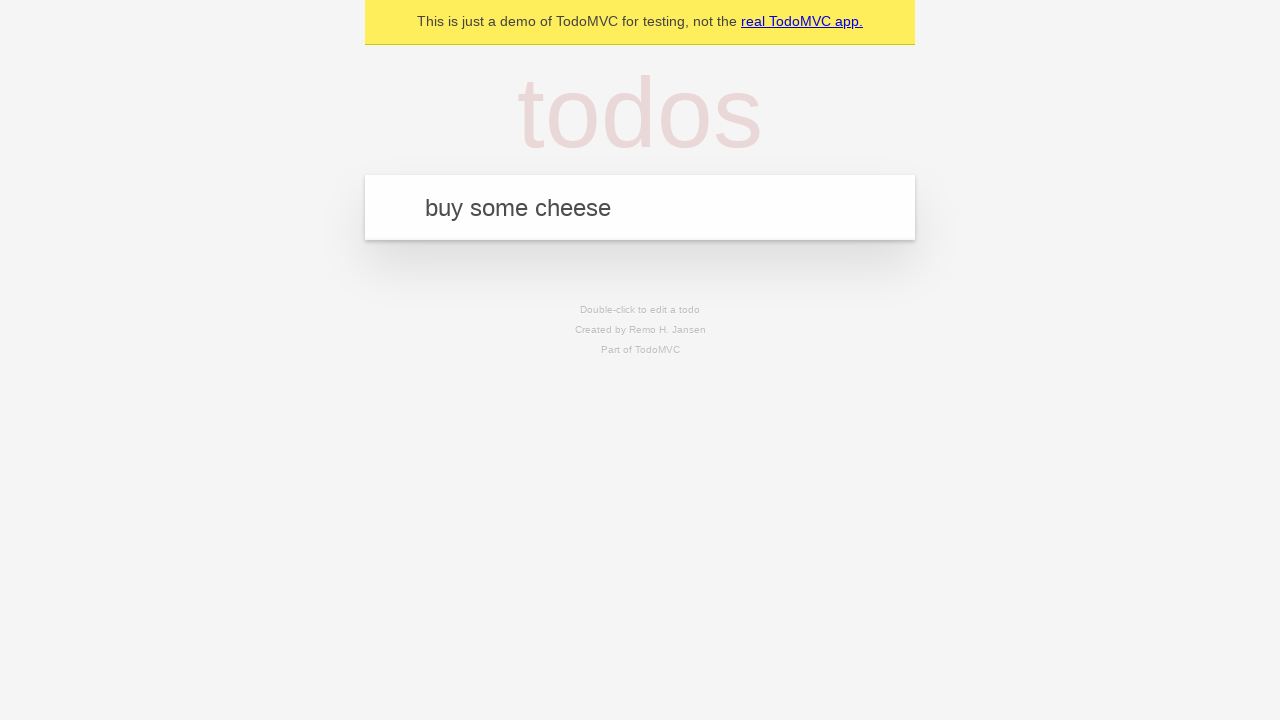

Pressed Enter to add first todo item on internal:attr=[placeholder="What needs to be done?"i]
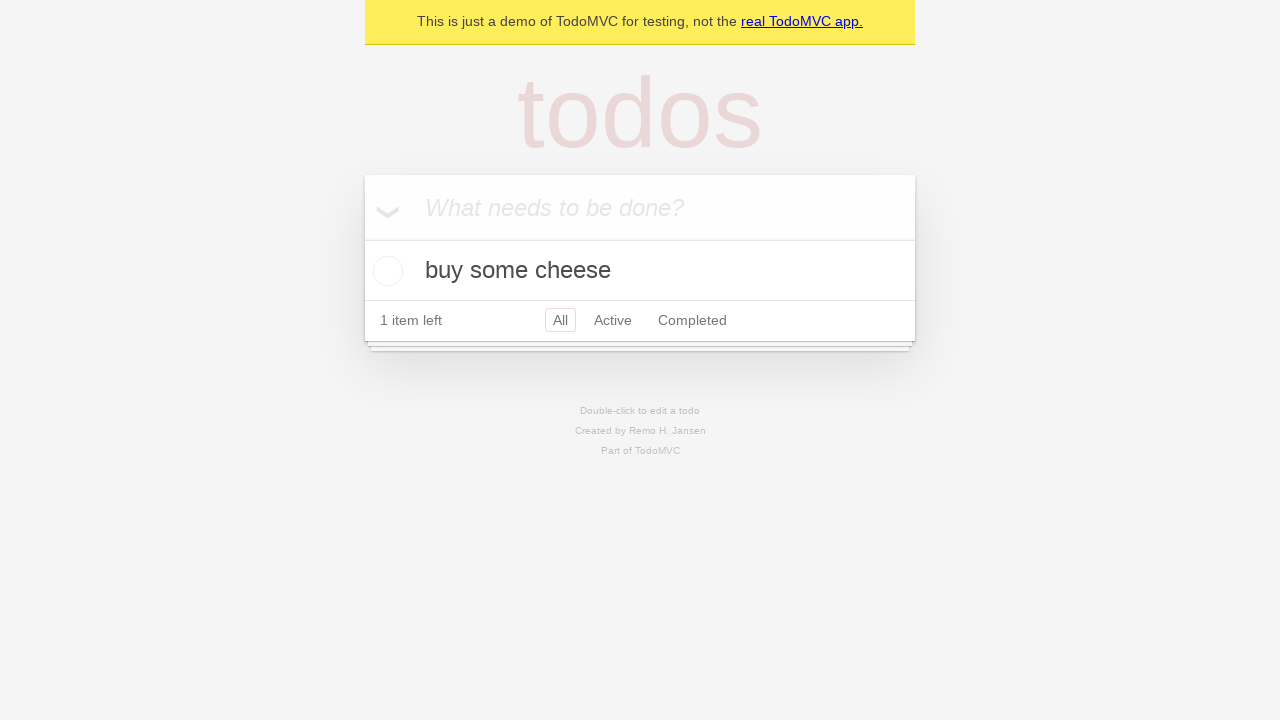

Filled second todo item 'feed the cat' on internal:attr=[placeholder="What needs to be done?"i]
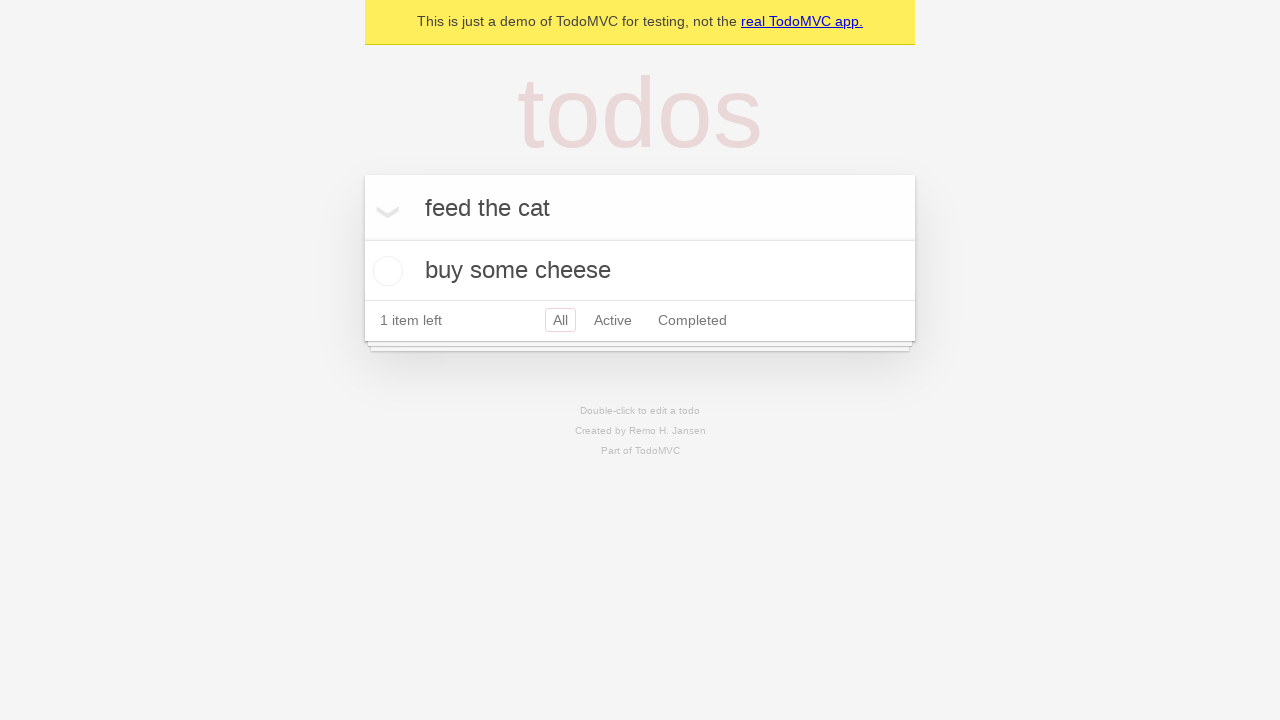

Pressed Enter to add second todo item on internal:attr=[placeholder="What needs to be done?"i]
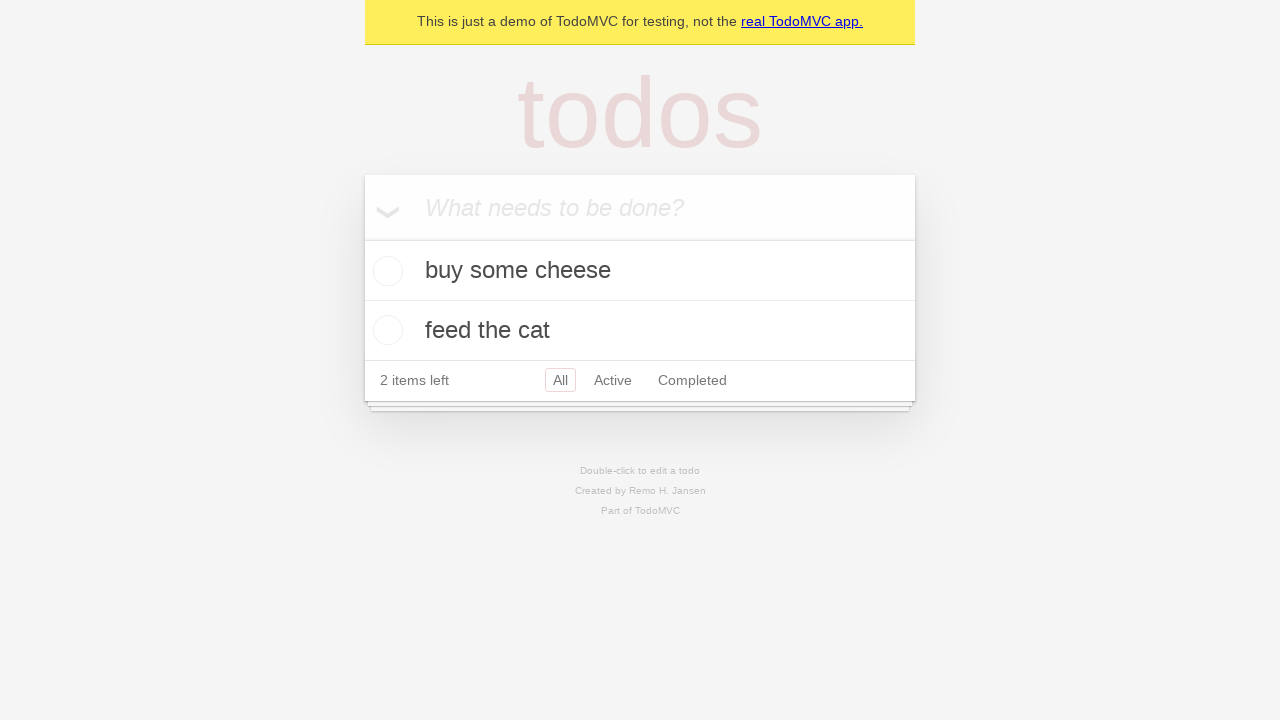

Filled third todo item 'book a doctors appointment' on internal:attr=[placeholder="What needs to be done?"i]
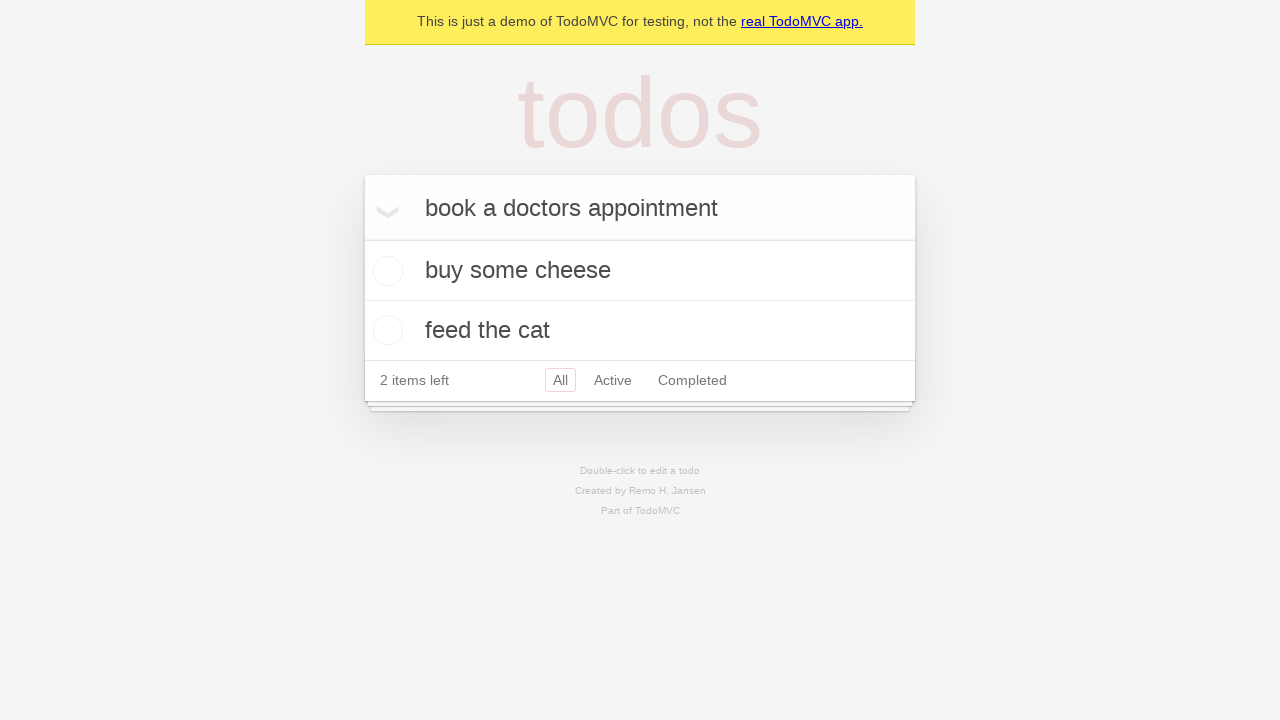

Pressed Enter to add third todo item on internal:attr=[placeholder="What needs to be done?"i]
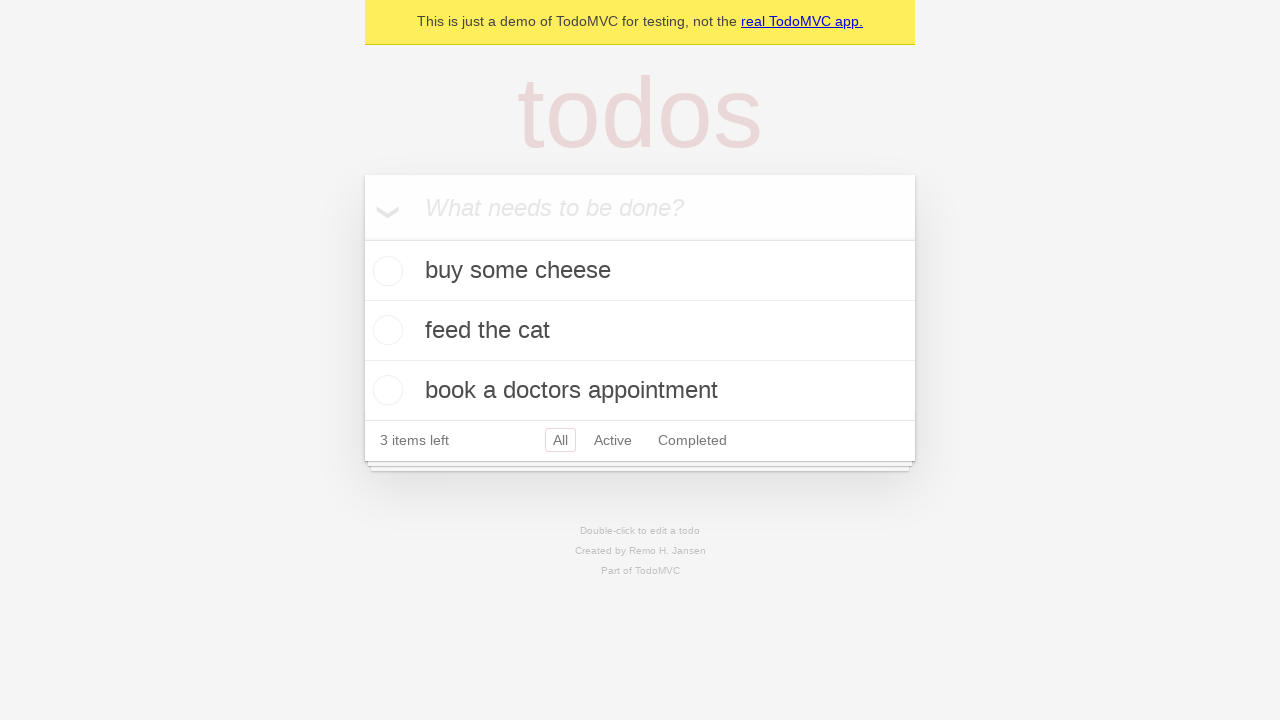

Verified that all 3 todo items were appended to the list with correct count display
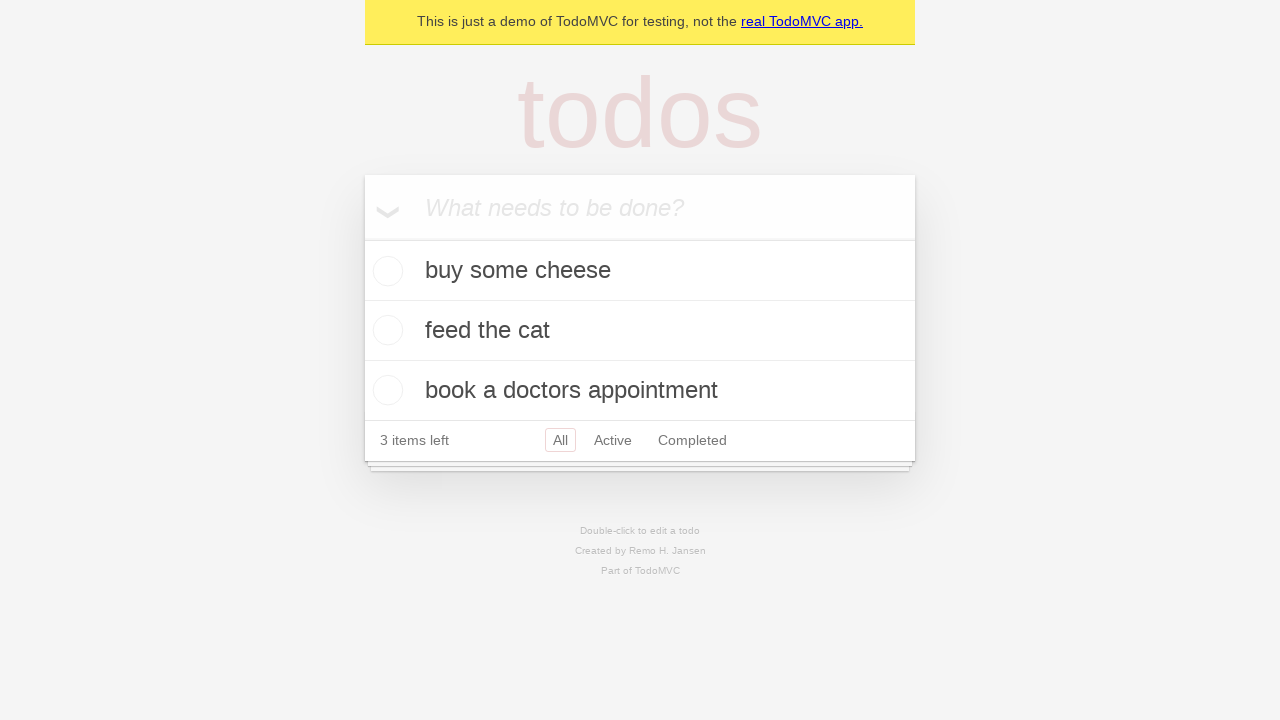

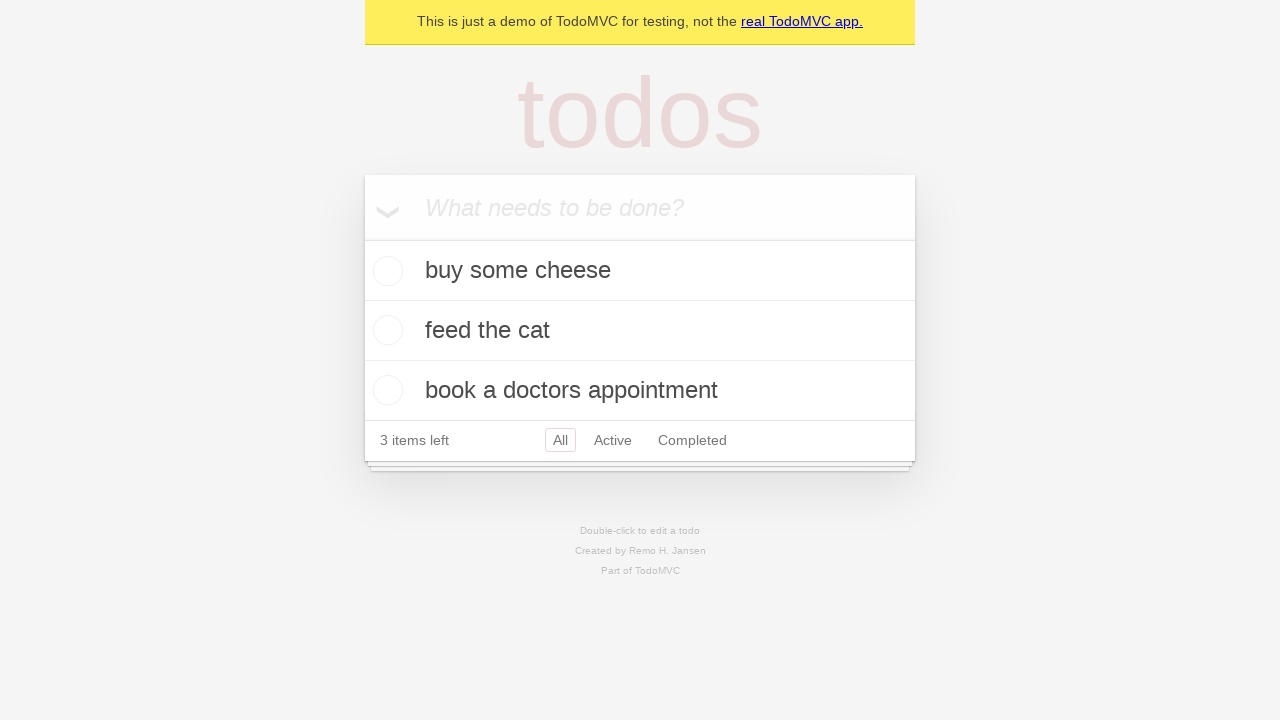